Navigates to Apple India website and clicks on a 'Learn More' button to test navigation functionality

Starting URL: https://www.apple.com/in

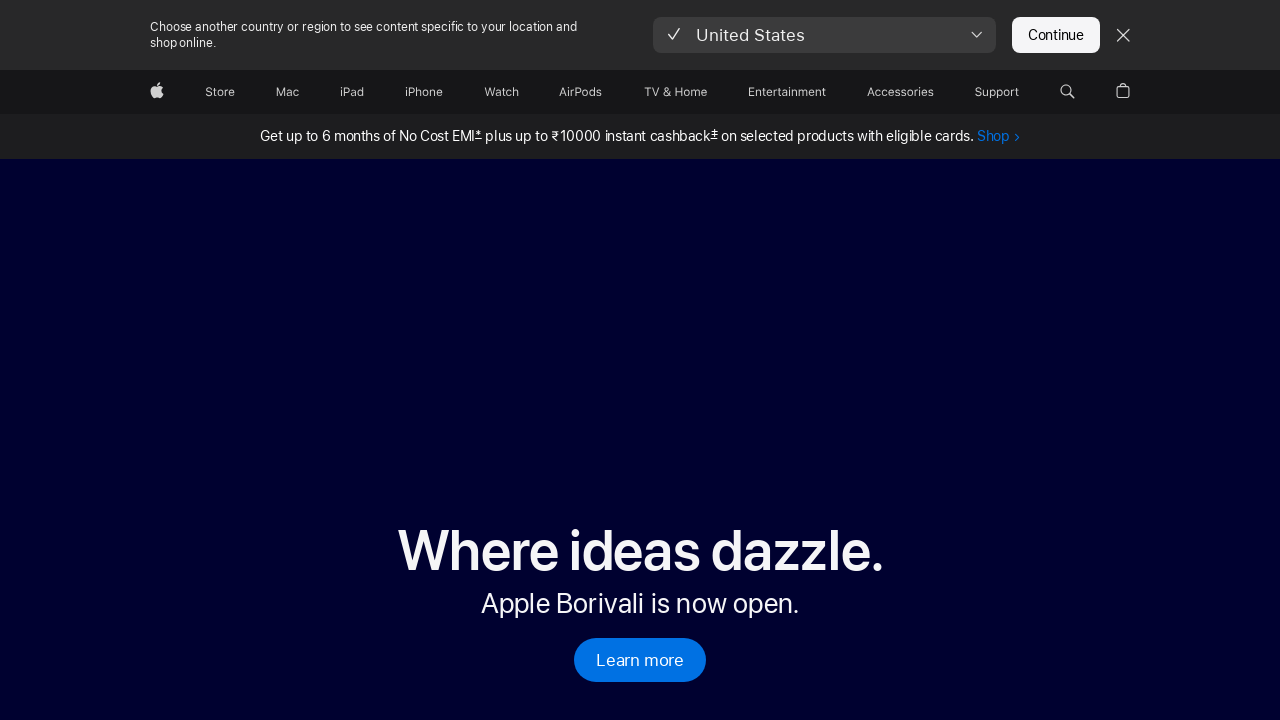

Waited for Apple India website to reach domcontentloaded state
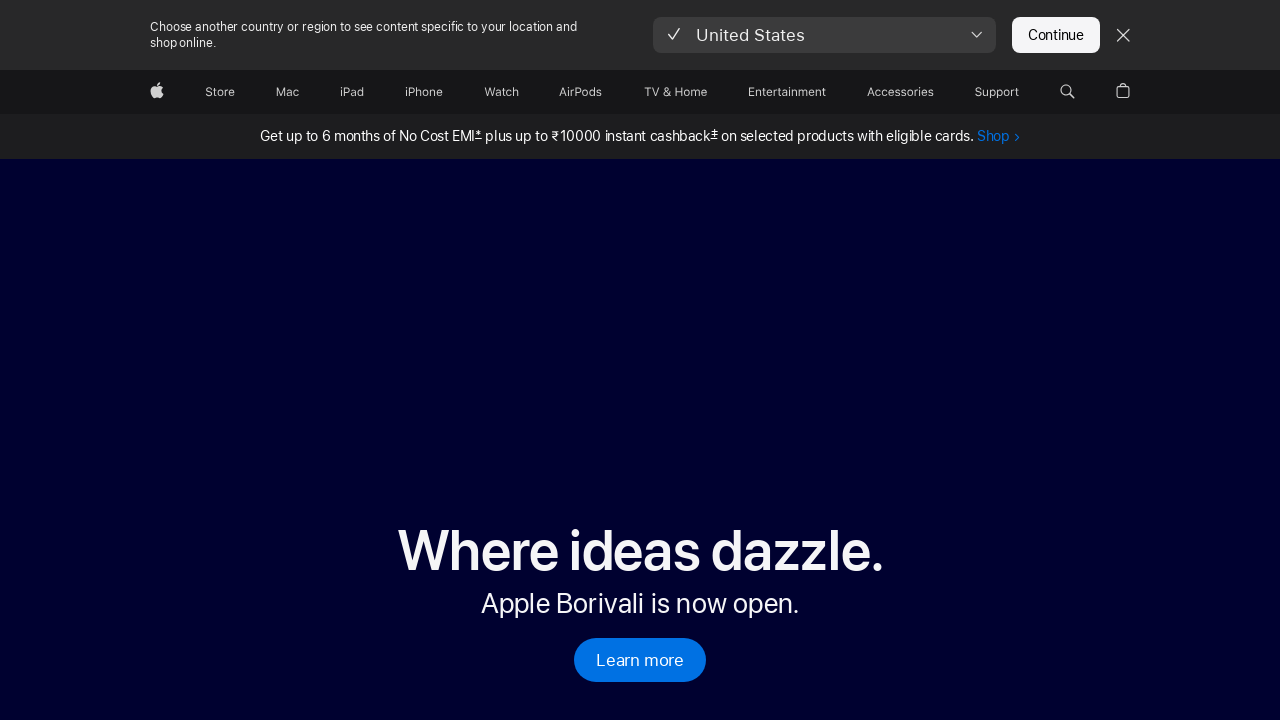

Clicked on 'Learn more' link to navigate at (640, 660) on a:has-text('Learn more')
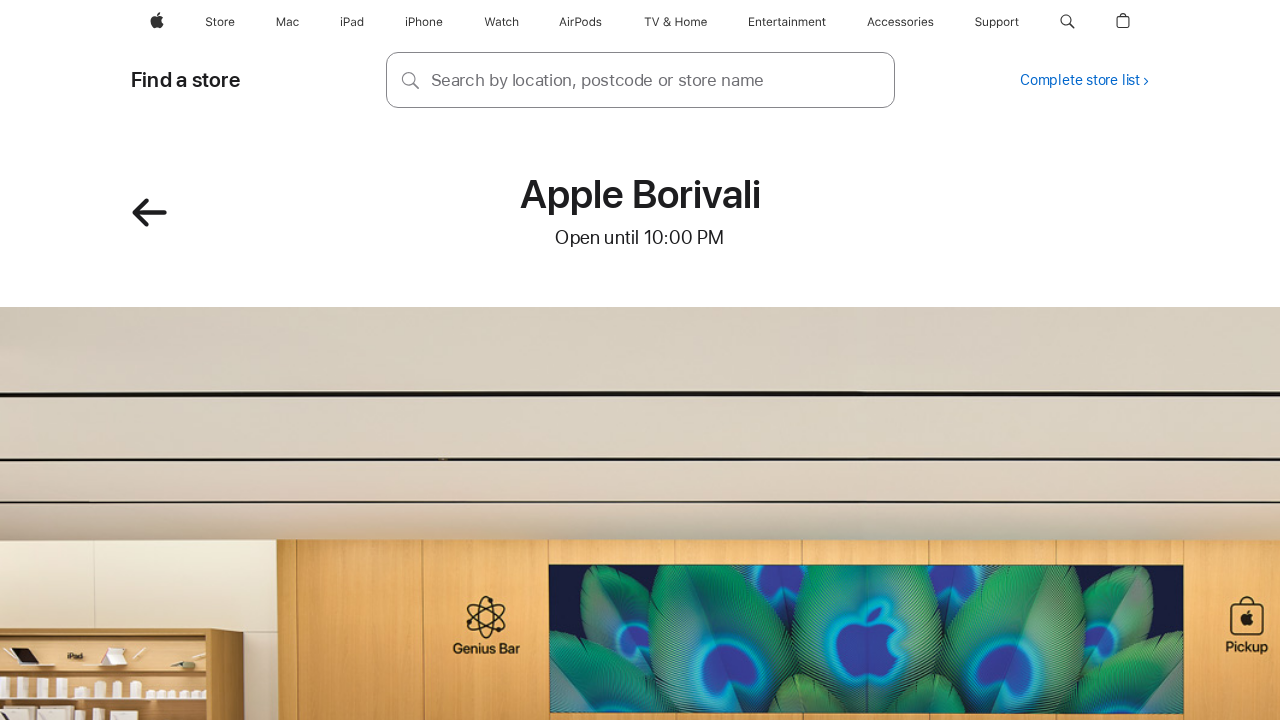

Waited for page to fully load after clicking 'Learn more'
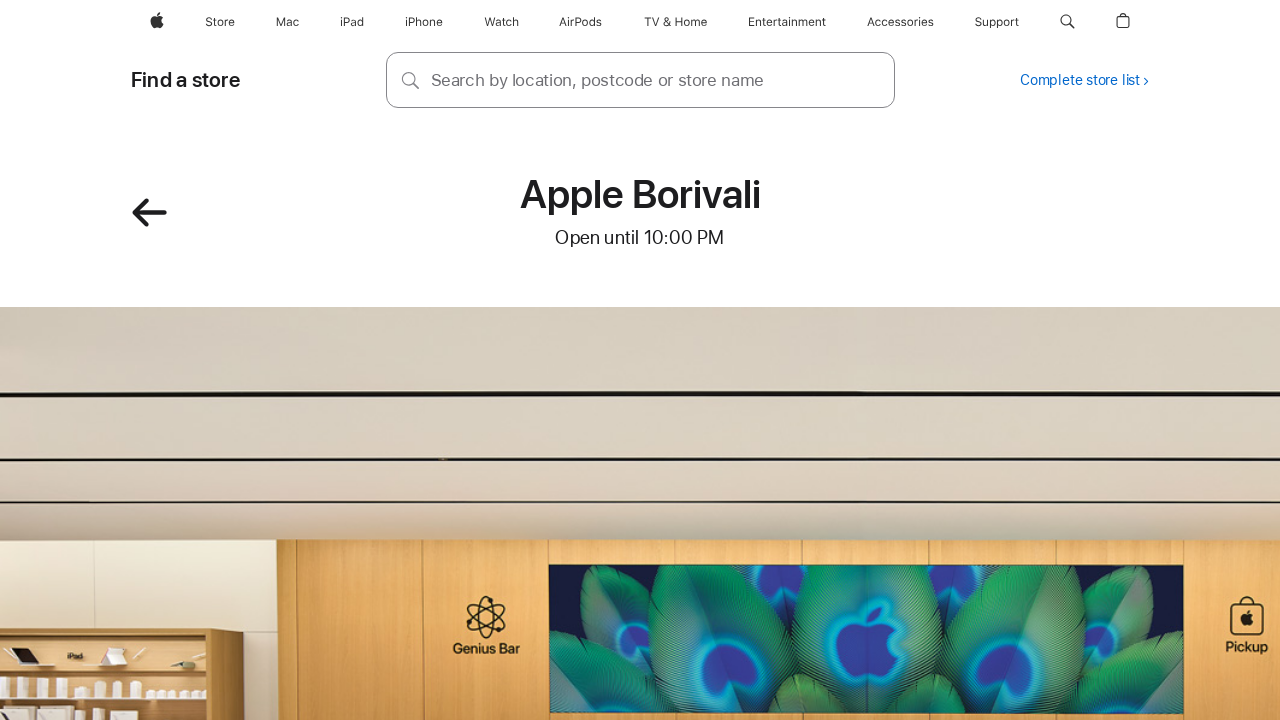

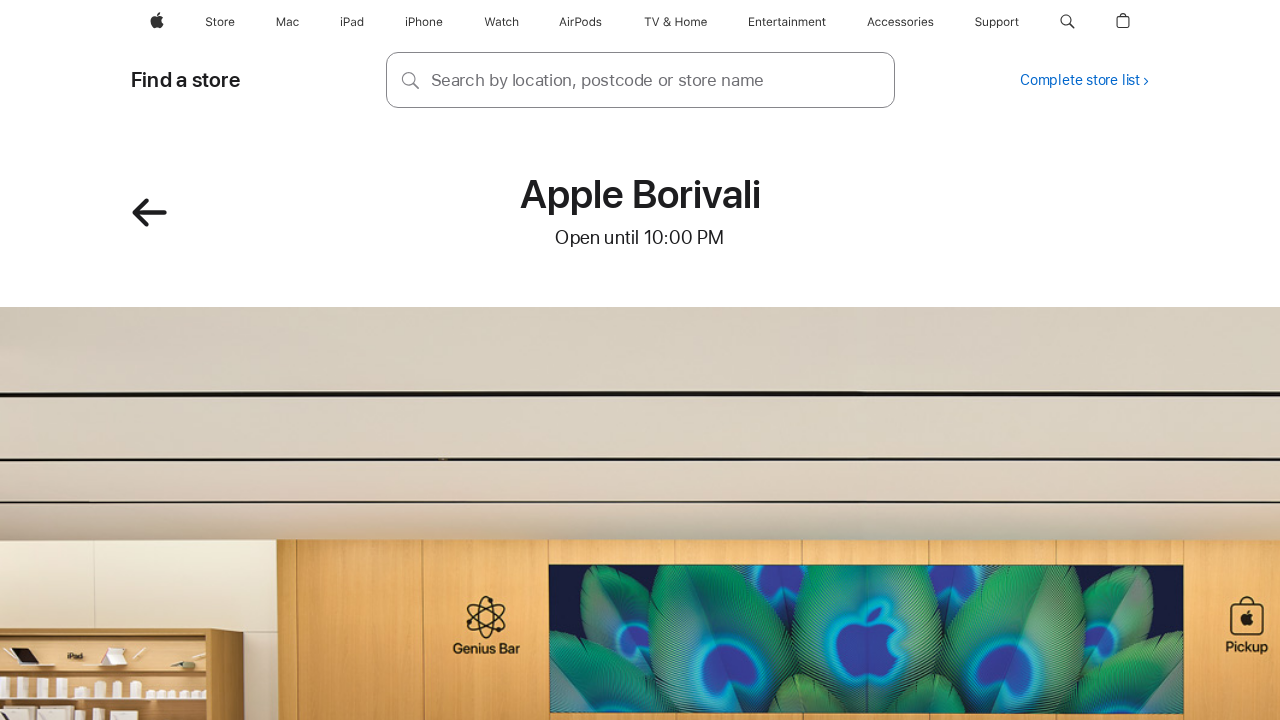